Tests radio button functionality by clicking different sport and color radio buttons and verifying their selection states

Starting URL: https://practice.cydeo.com/radio_buttons

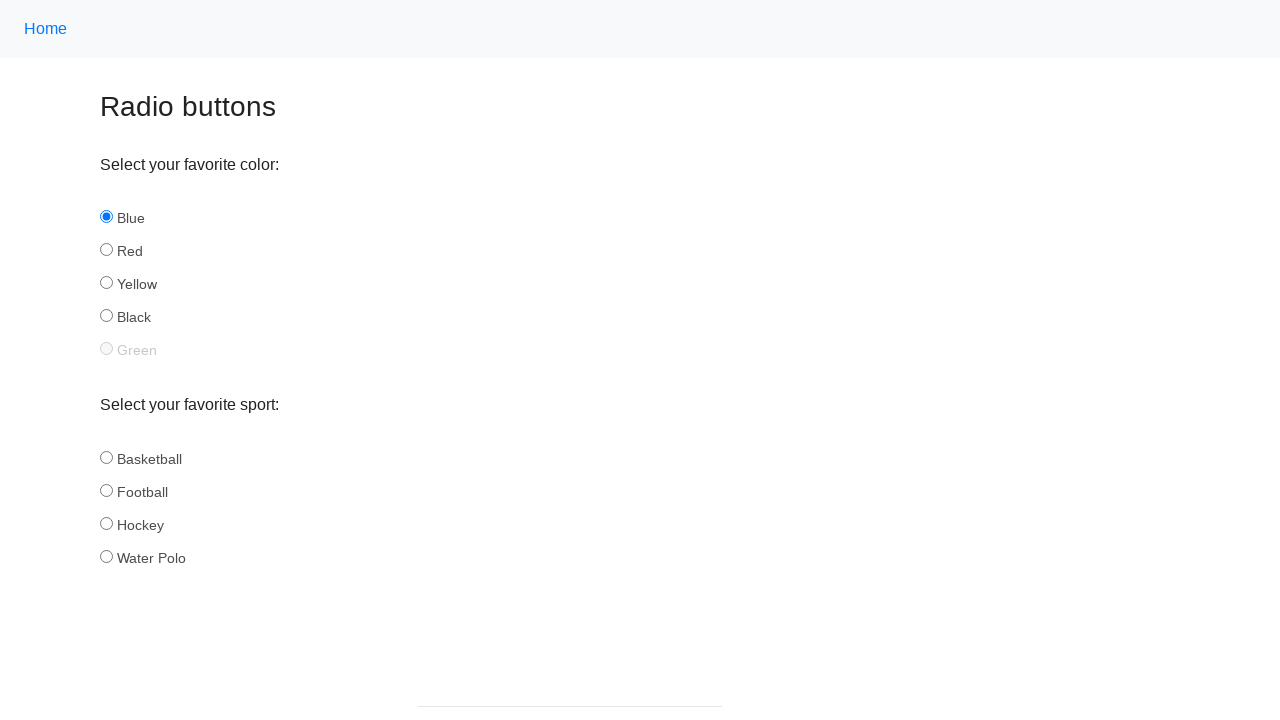

Clicked hockey radio button at (106, 523) on input[name='sport'][id='hockey']
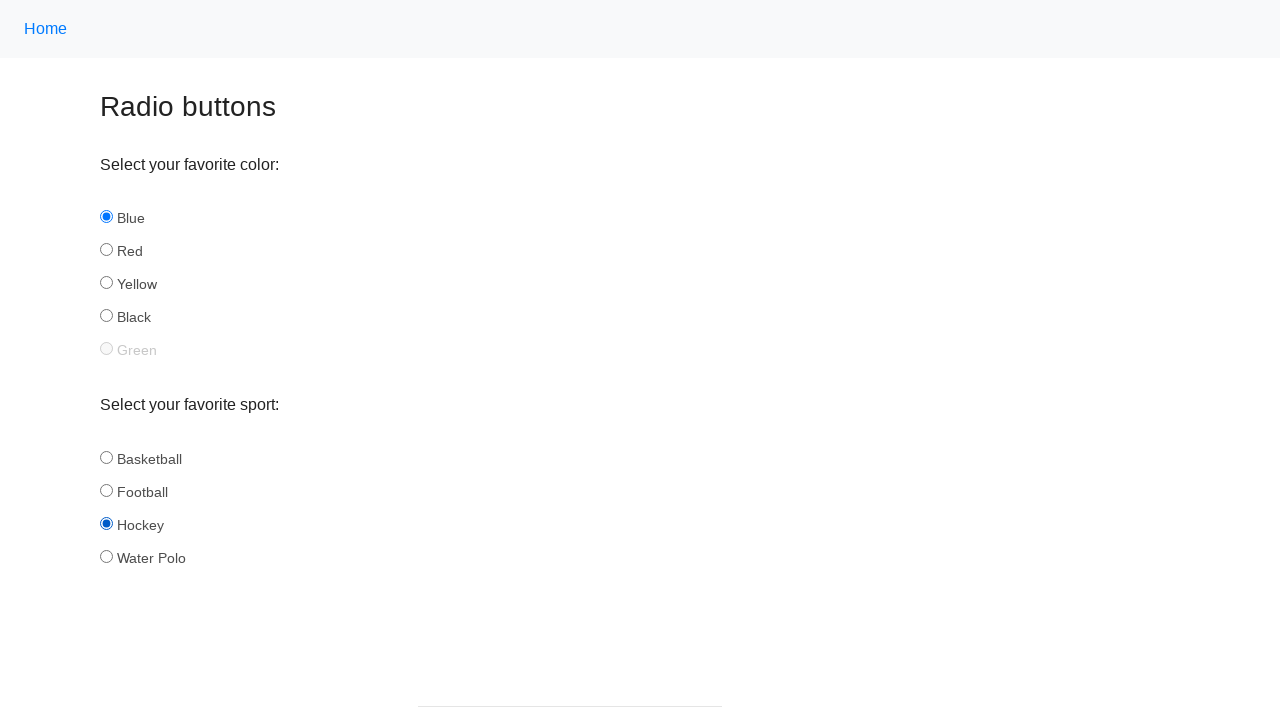

Clicked football radio button at (106, 490) on input[name='sport'][id='football']
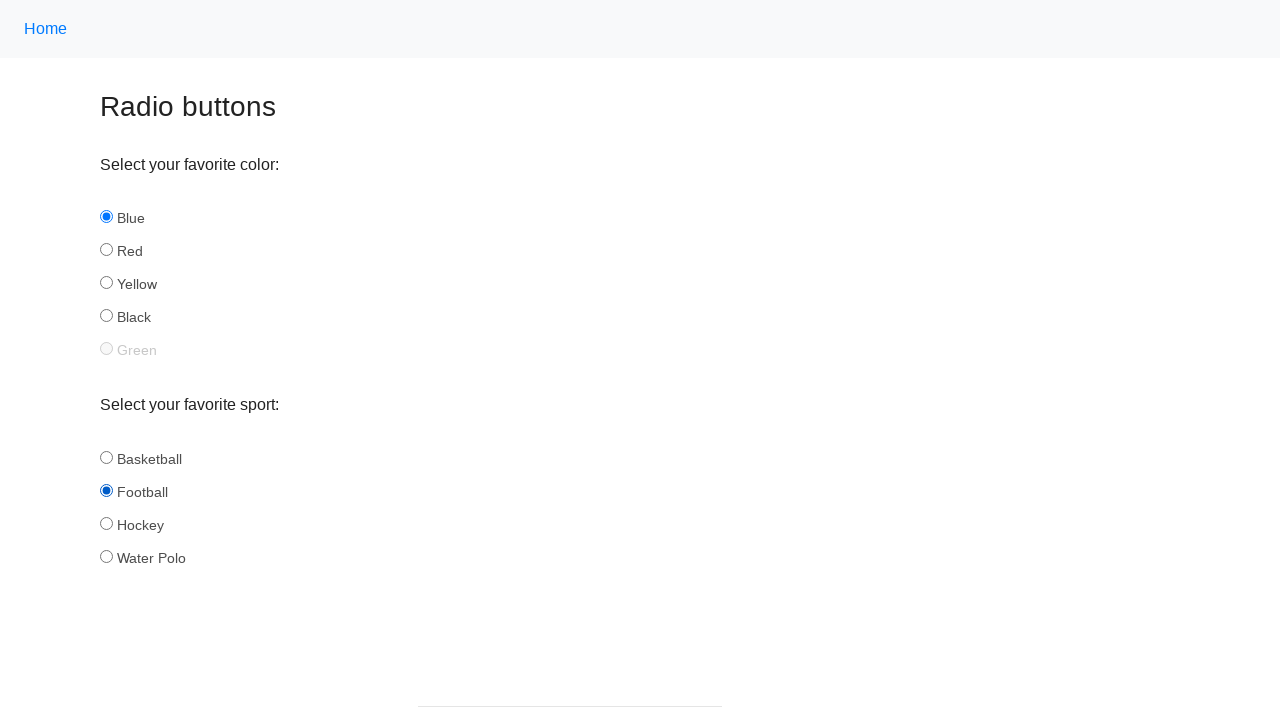

Clicked yellow radio button at (106, 283) on input[name='color'][id='yellow']
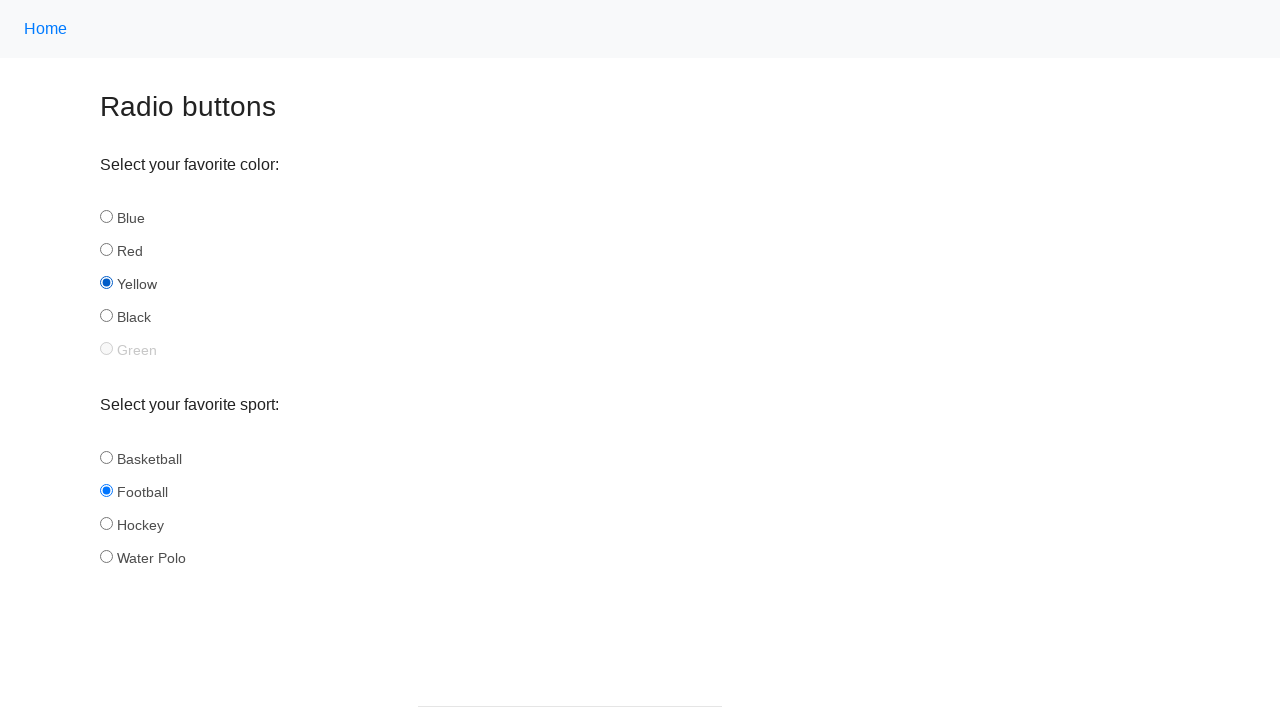

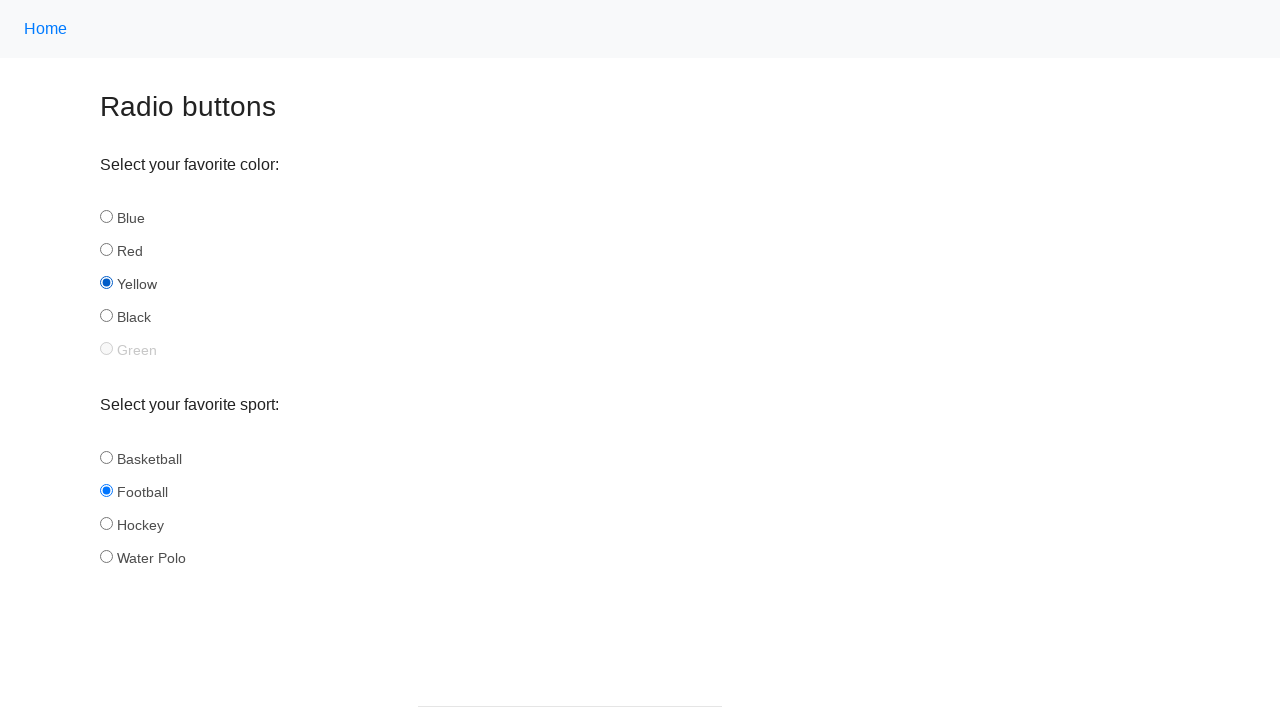